Tests the PDF to Word conversion page by clicking the file upload button and triggering the file chooser dialog to upload a PDF file.

Starting URL: https://www.ilovepdf.com/pdf_to_word

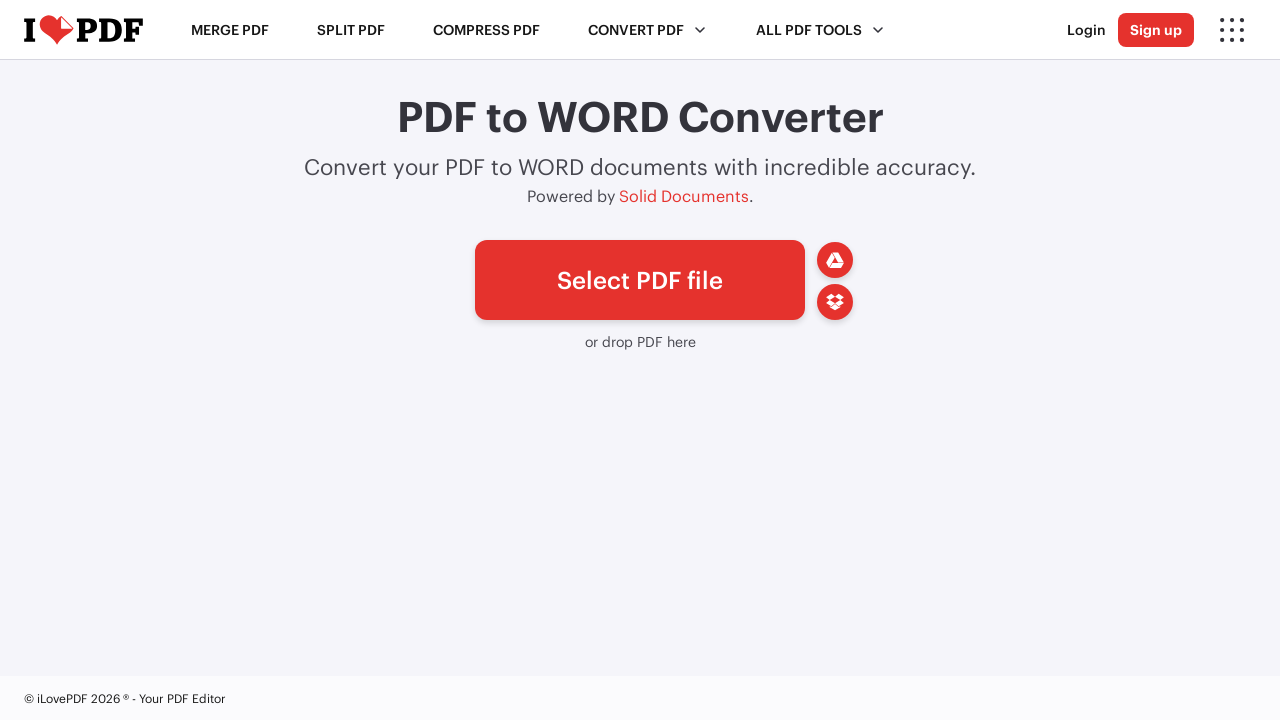

Clicked file upload button and triggered file chooser dialog at (640, 280) on xpath=//*[@id='pickfiles']/span
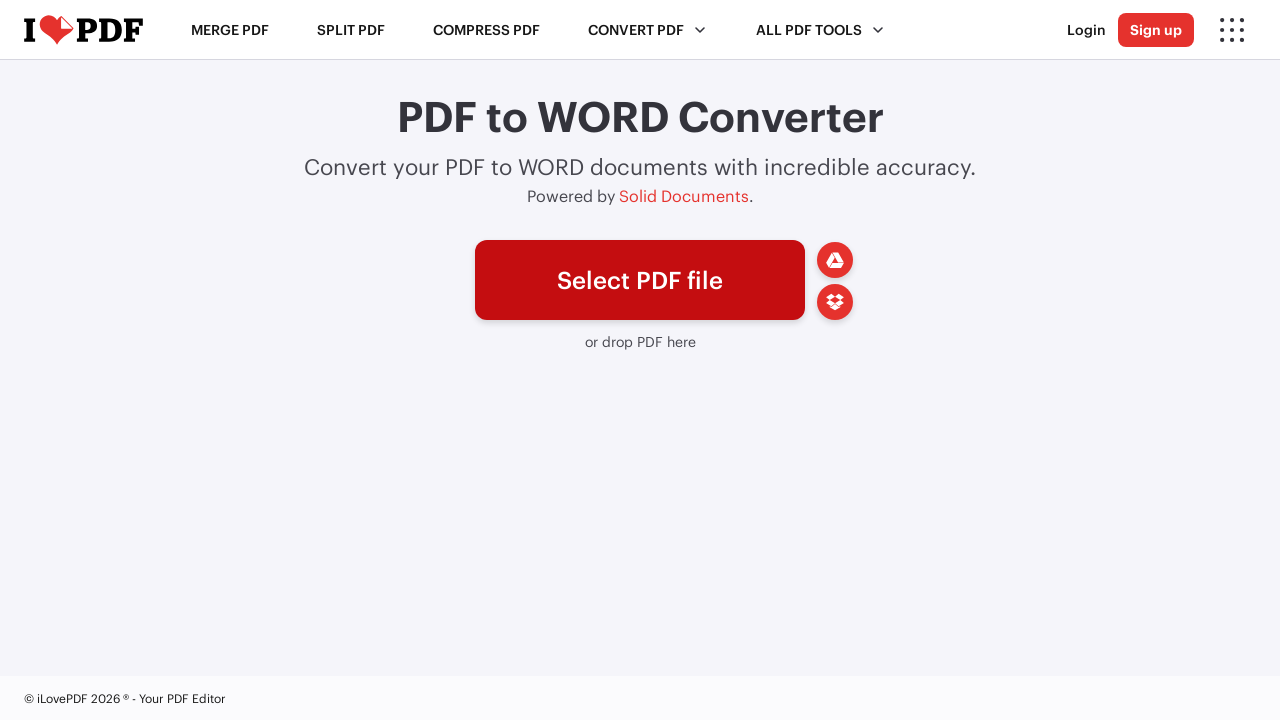

Upload area is visible and ready
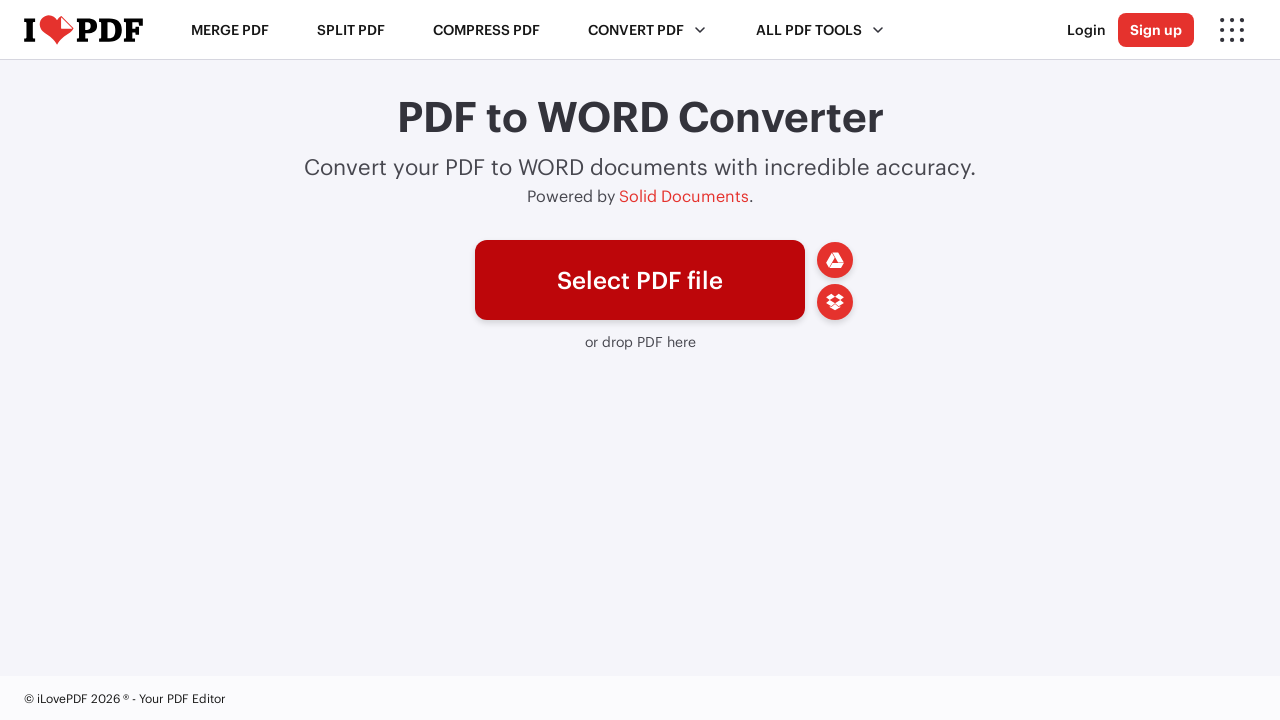

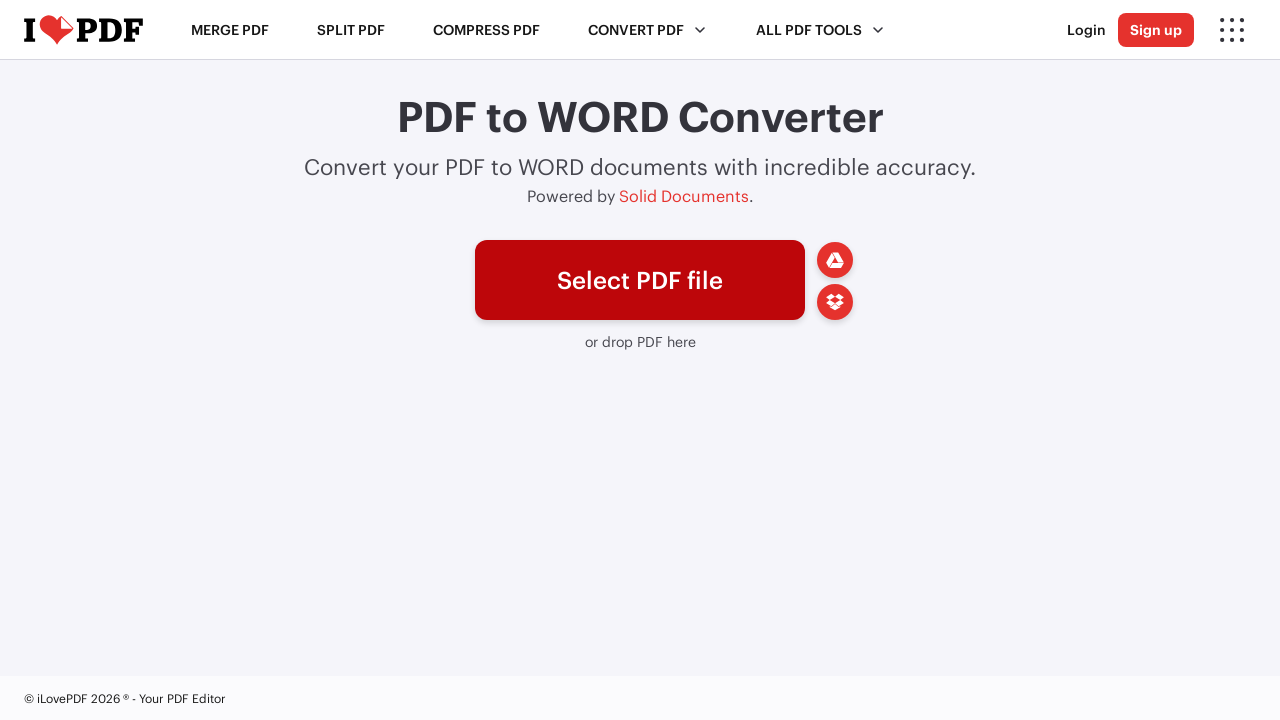